Navigates to Selenium download page and performs page scrolling down to the bottom and then back up to the top

Starting URL: http://www.seleniumhq.org/download/

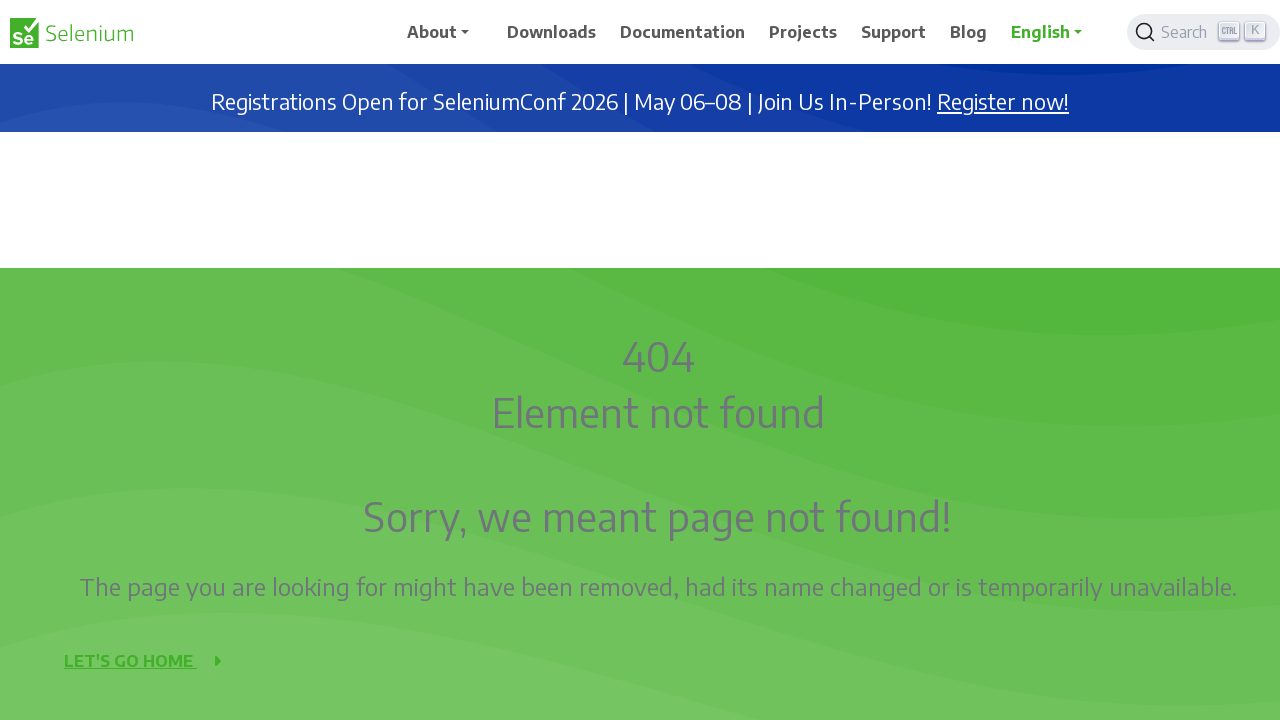

Navigated to Selenium download page
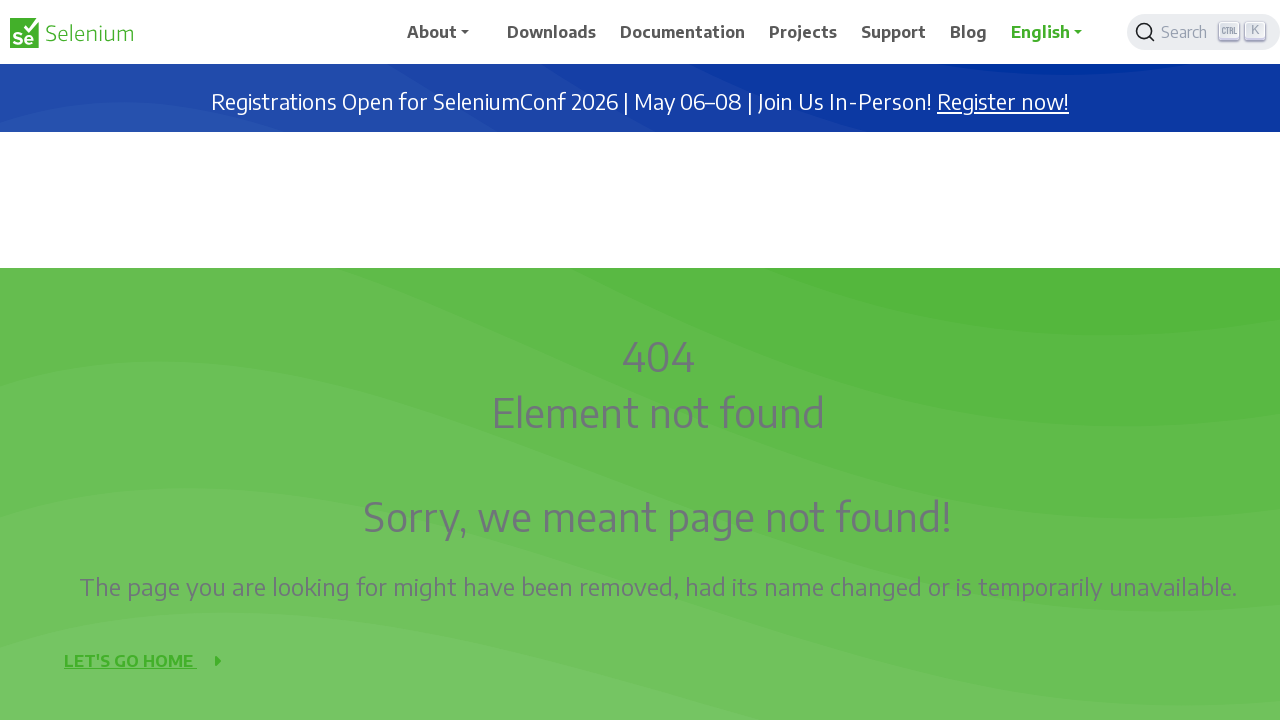

Scrolled down to the bottom of the page
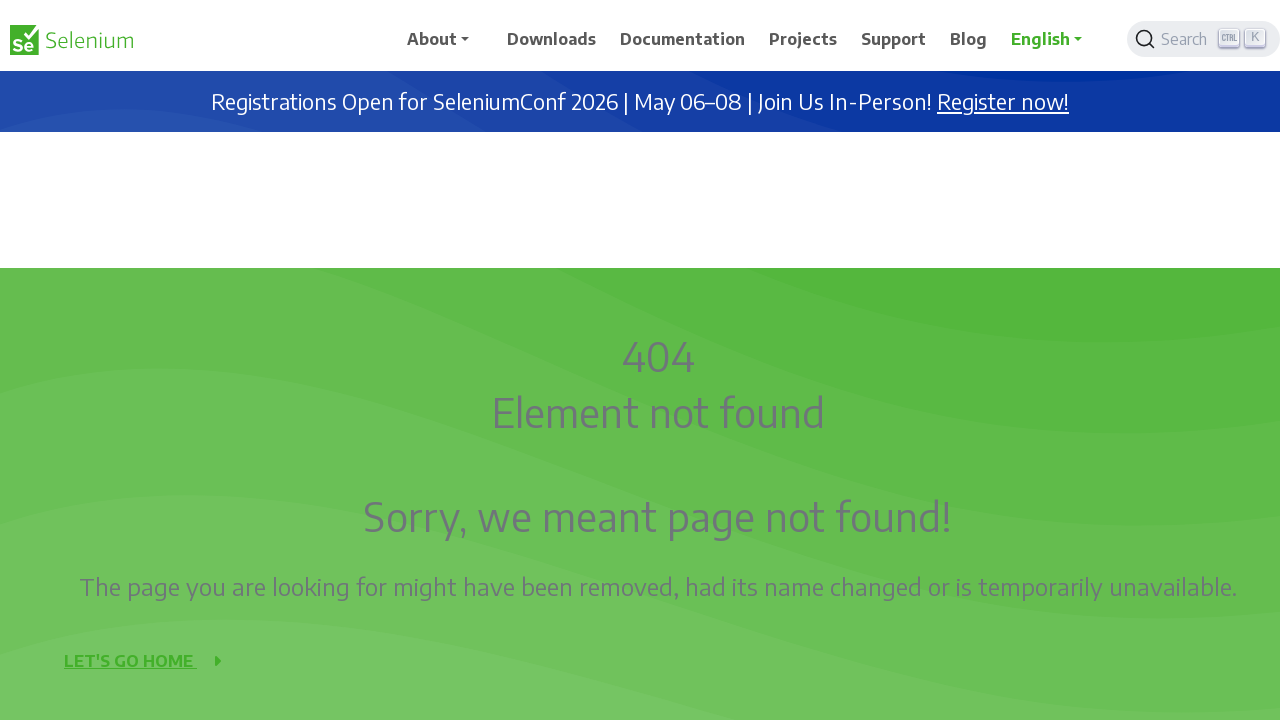

Waited 2 seconds after scrolling to bottom
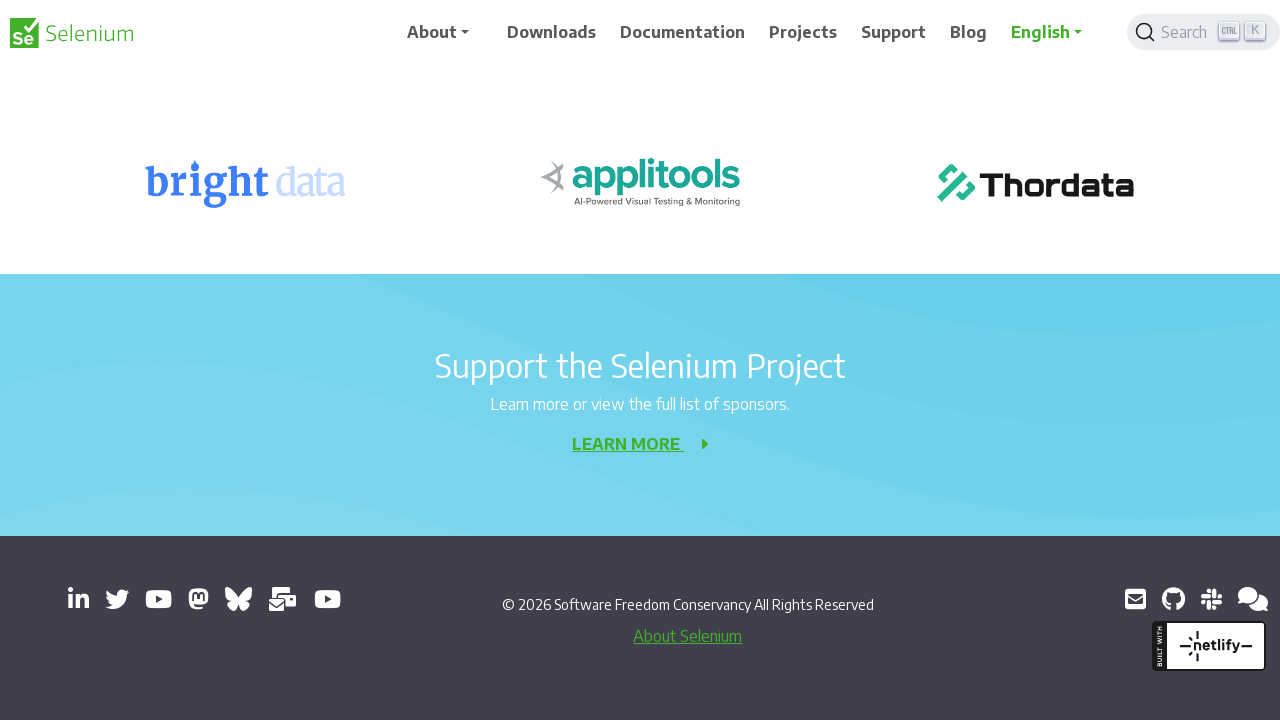

Scrolled back up to the top of the page
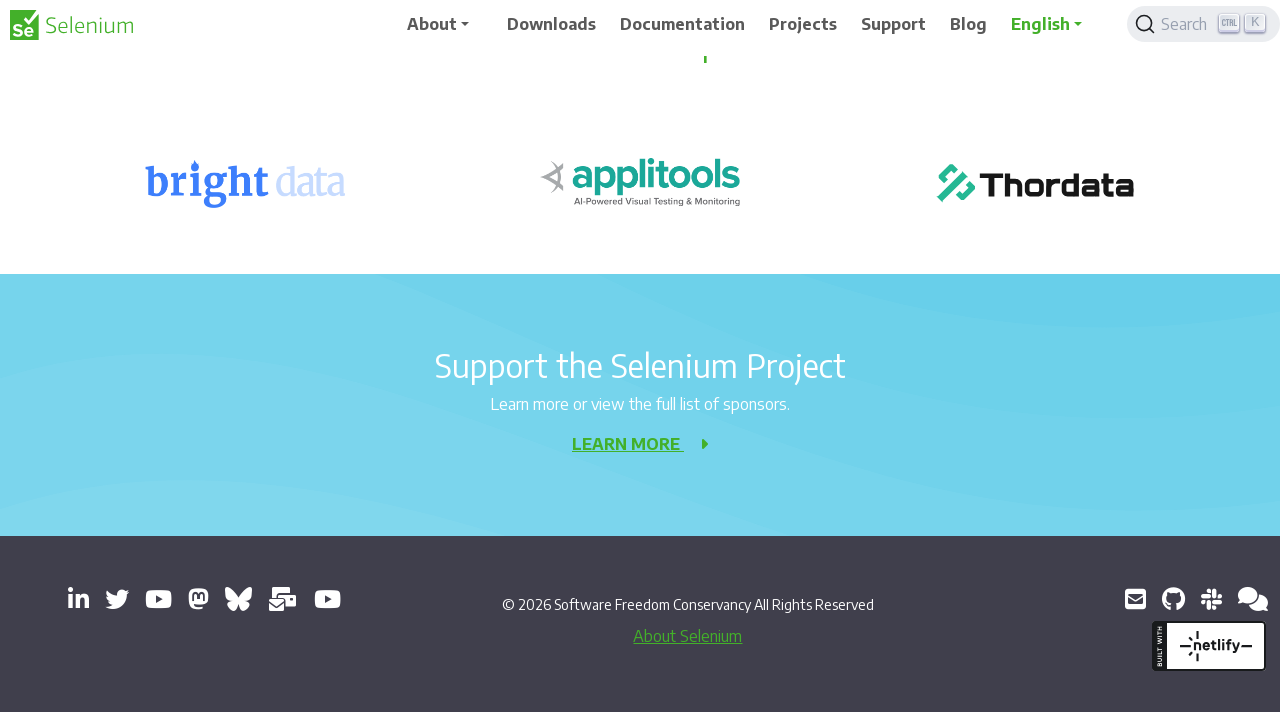

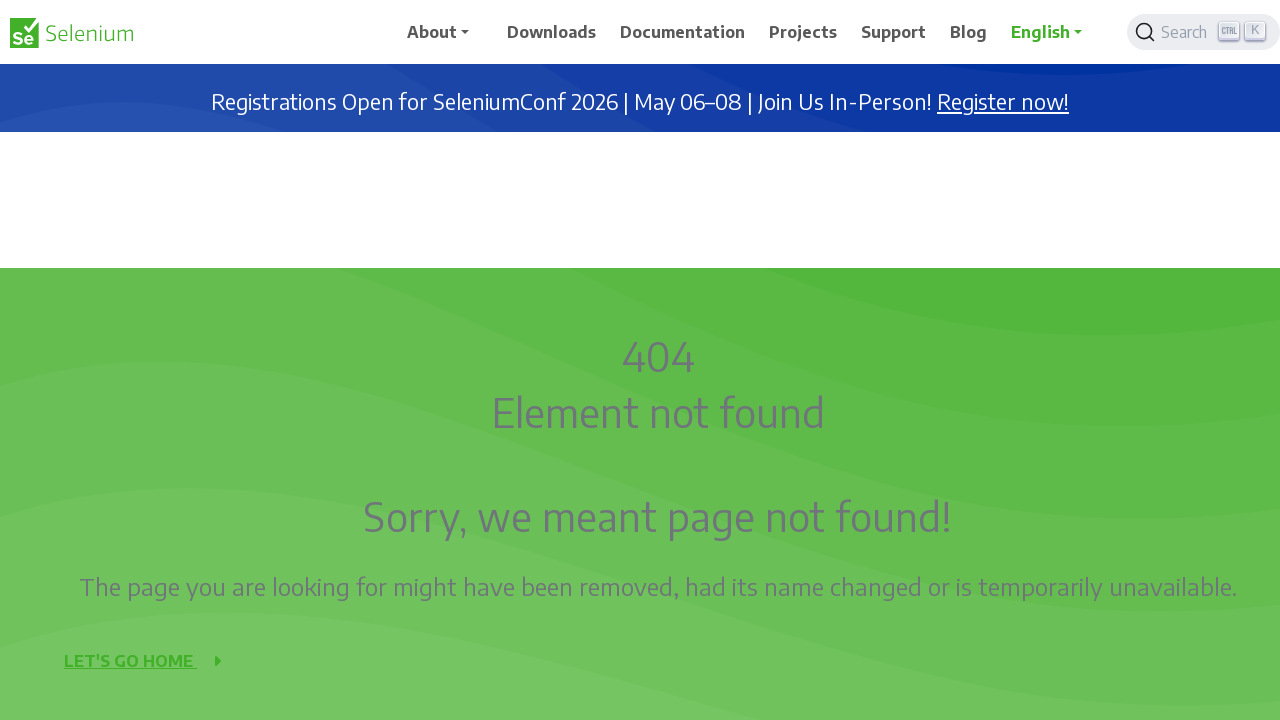